Tests dynamic controls functionality by clicking a button to remove a checkbox, verifying it's removed, then clicking another button to enable an input field and verifying it becomes enabled.

Starting URL: http://the-internet.herokuapp.com/dynamic_controls

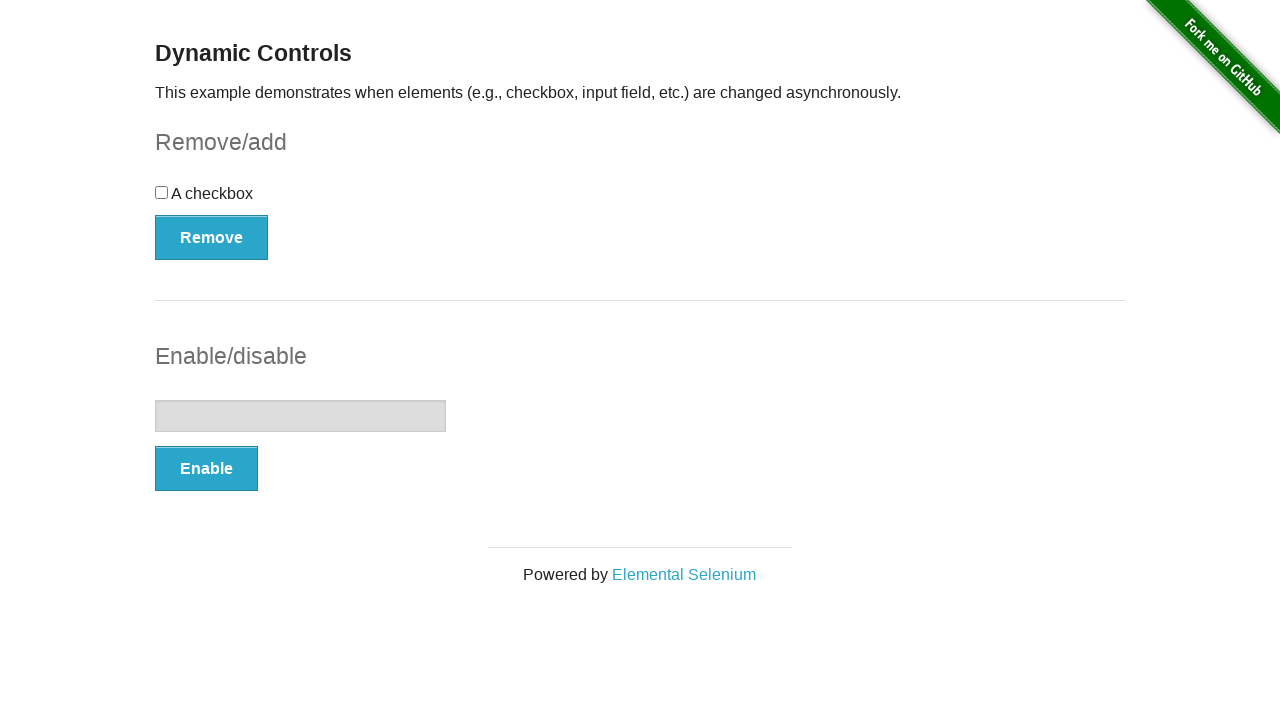

Clicked Remove button in checkbox example section at (212, 237) on form#checkbox-example button
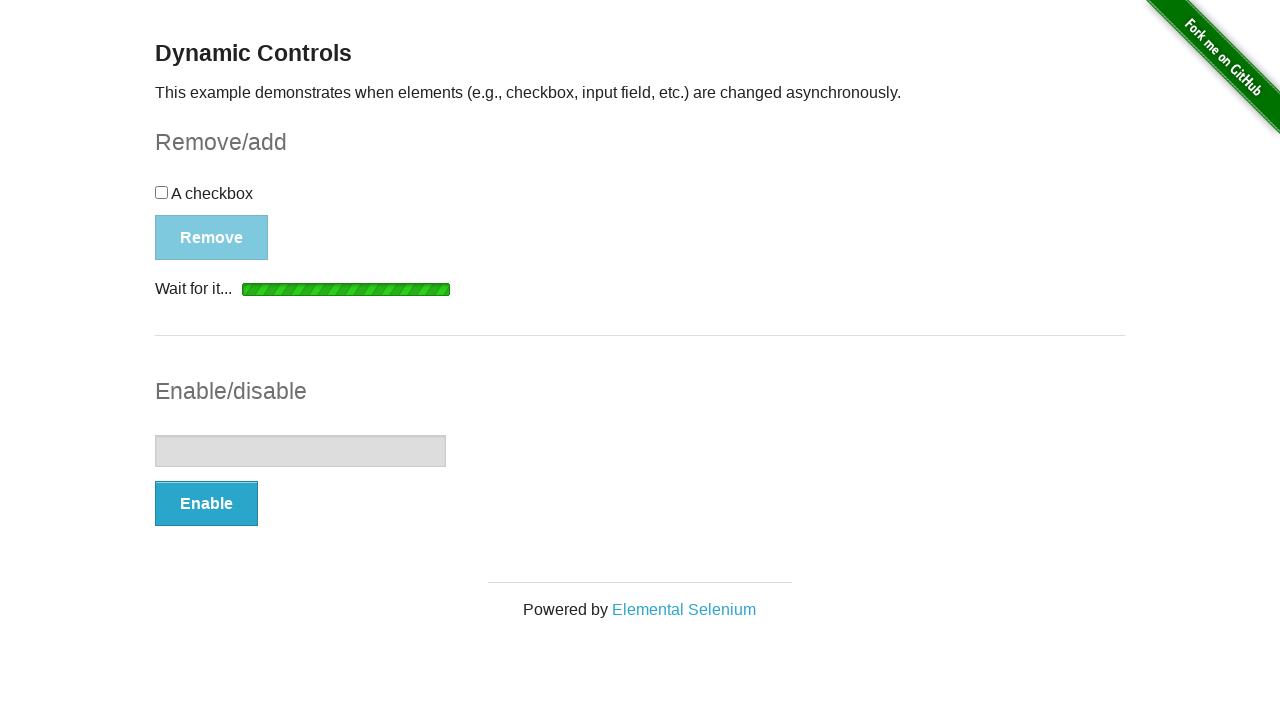

Message appeared indicating checkbox was removed
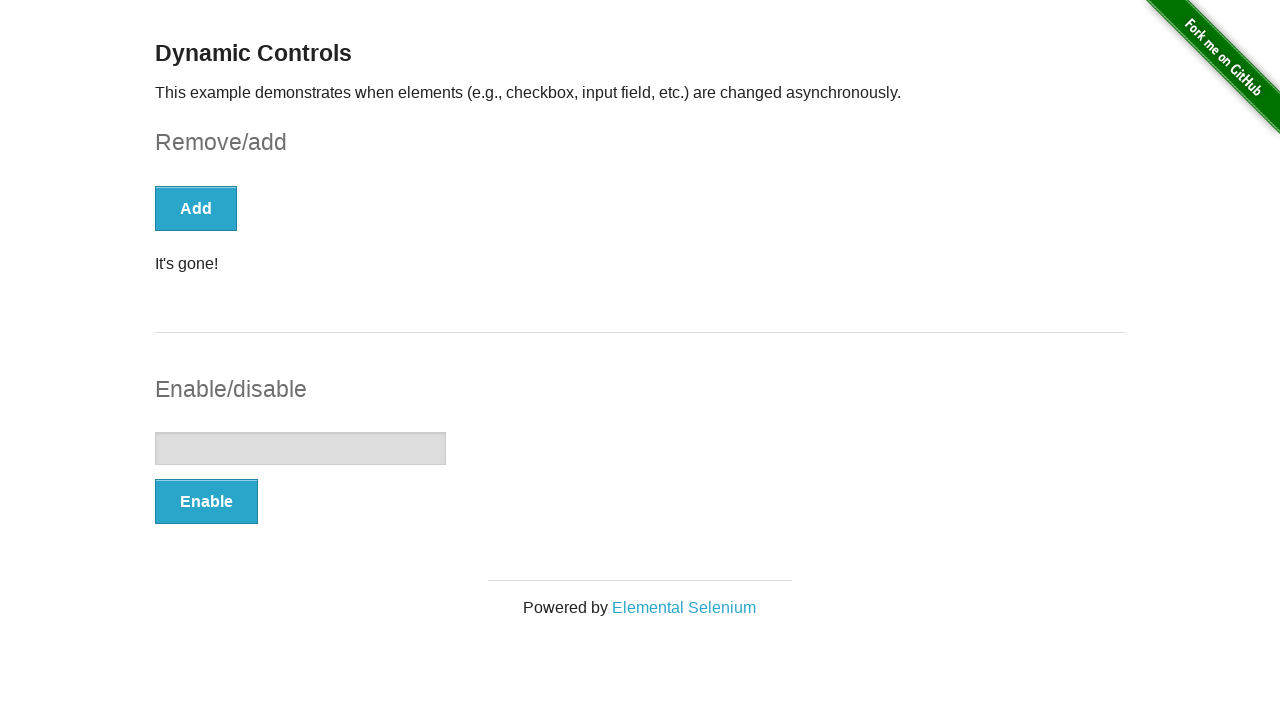

Verified checkbox is no longer present
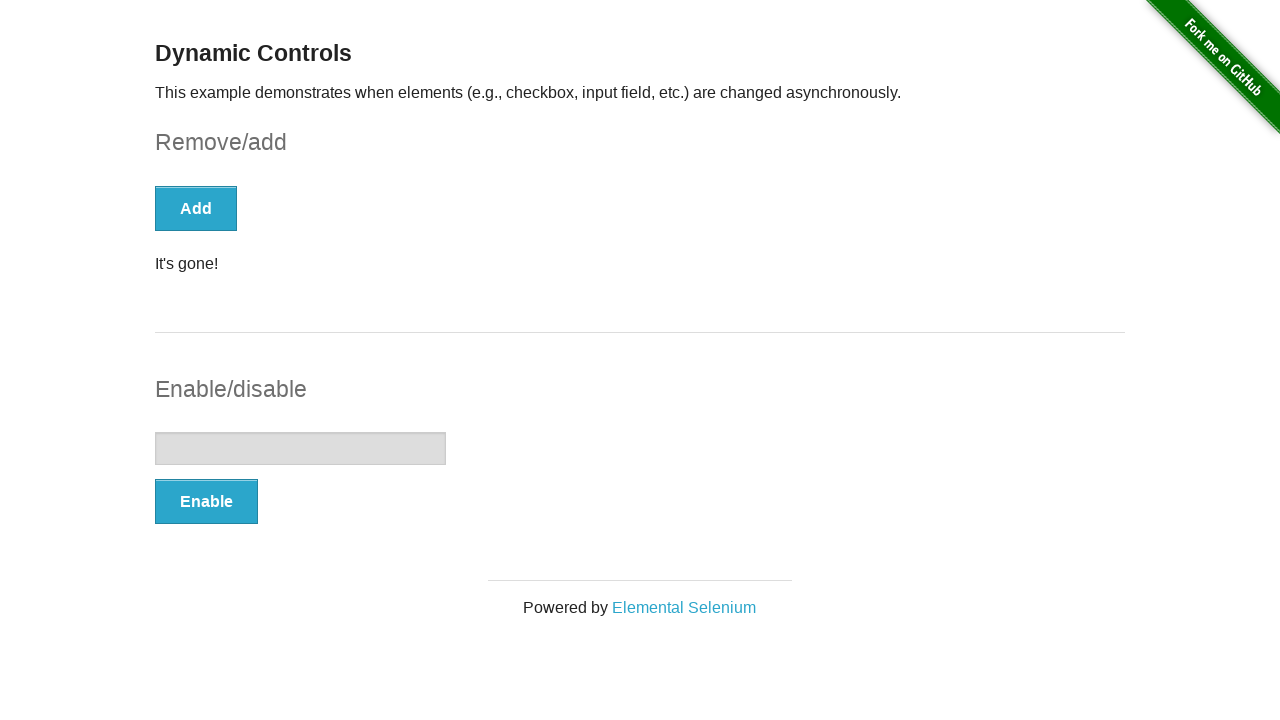

Verified input field is initially disabled
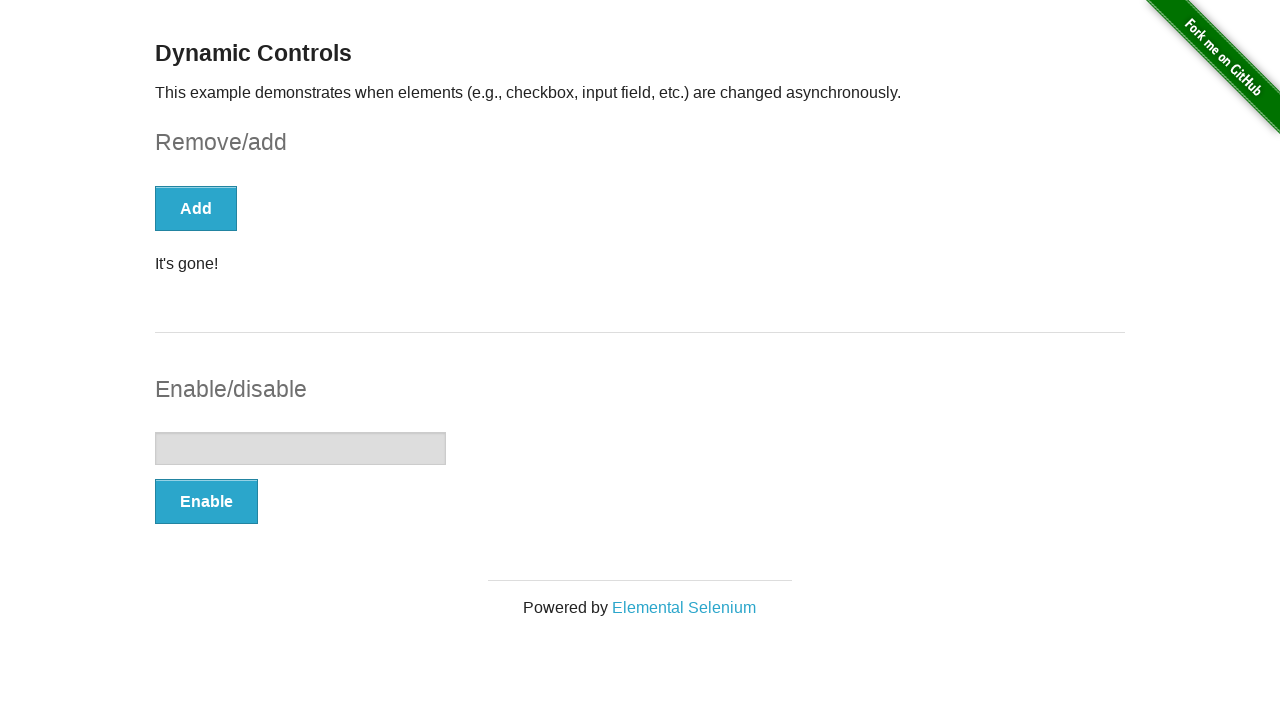

Clicked Enable button in input example section at (206, 501) on form#input-example button
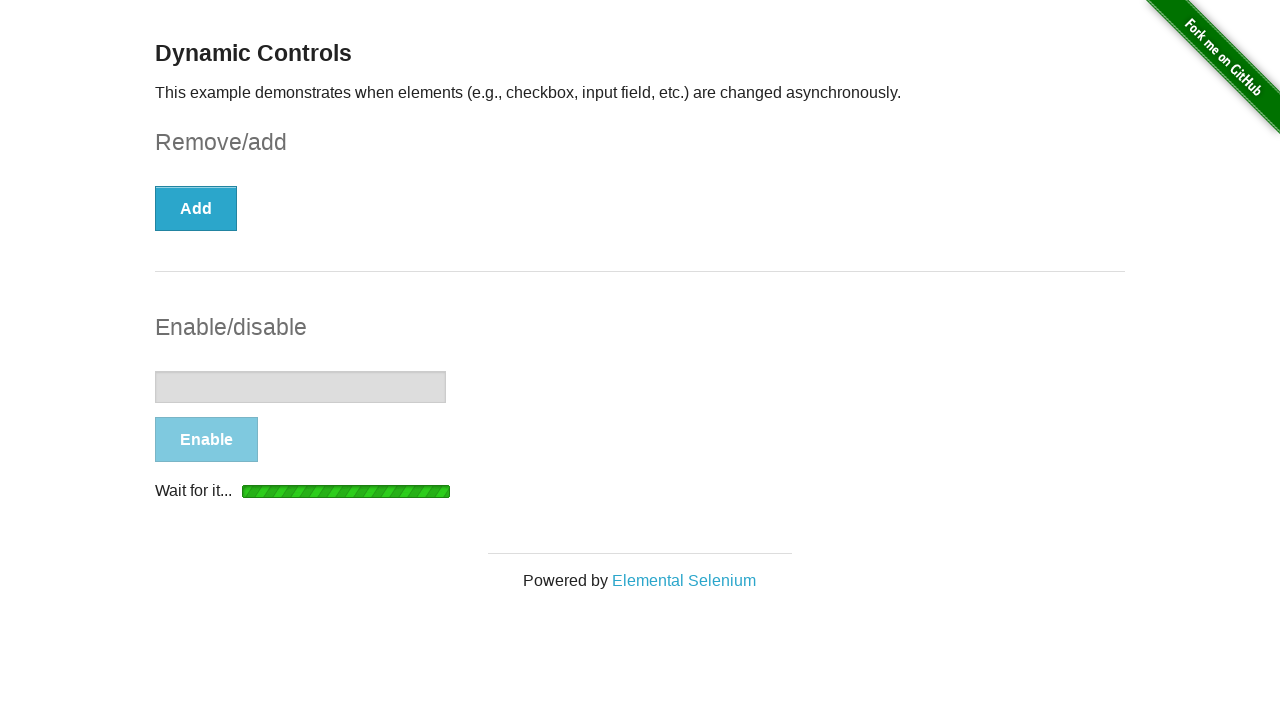

Message appeared indicating input was enabled
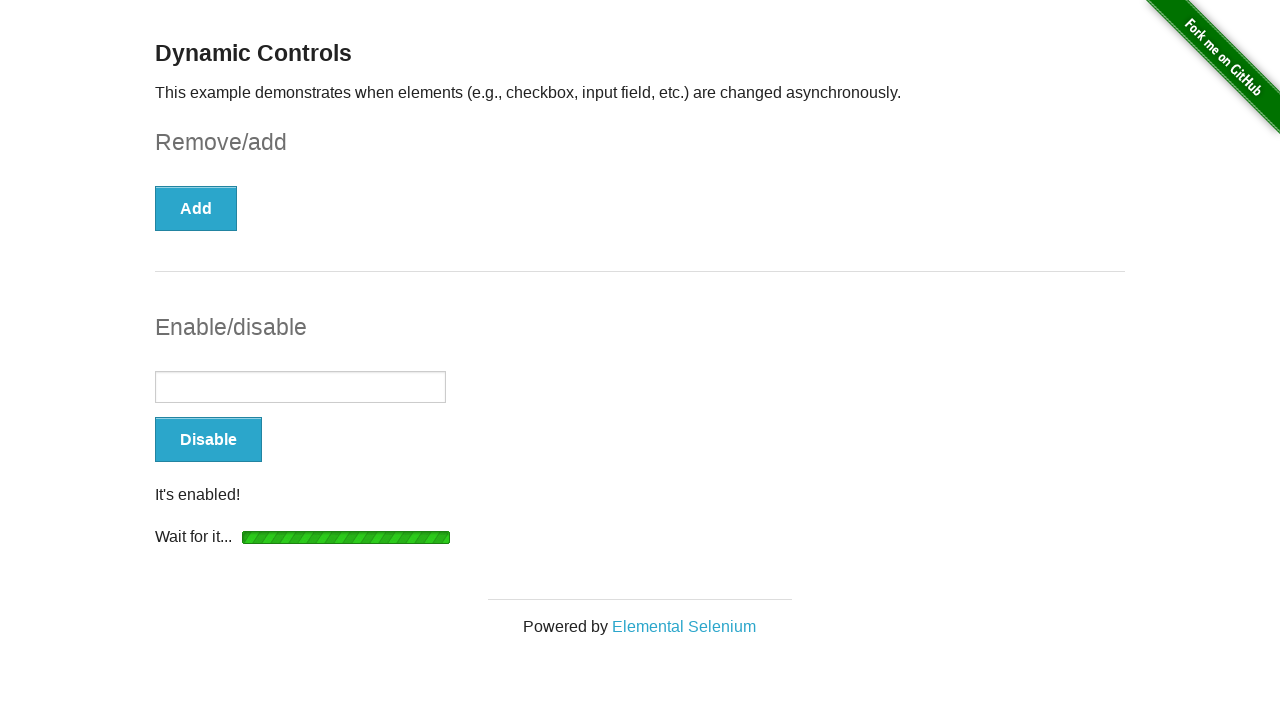

Verified input field is now enabled
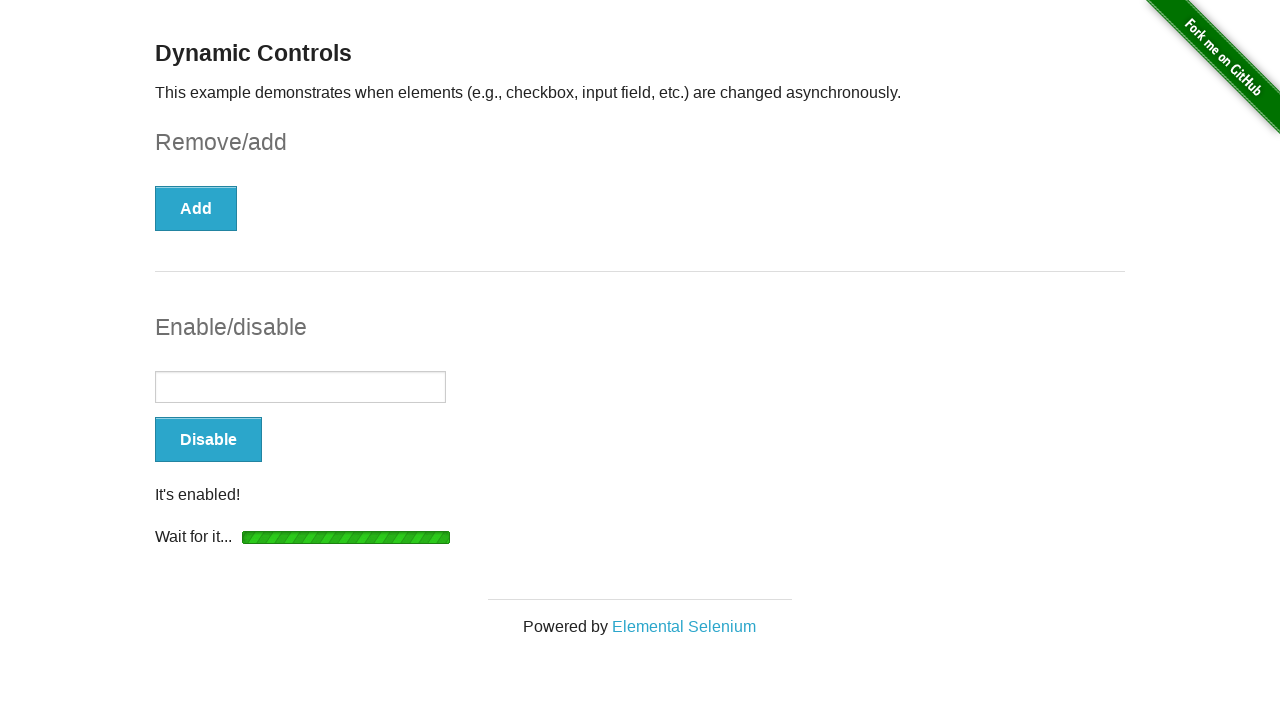

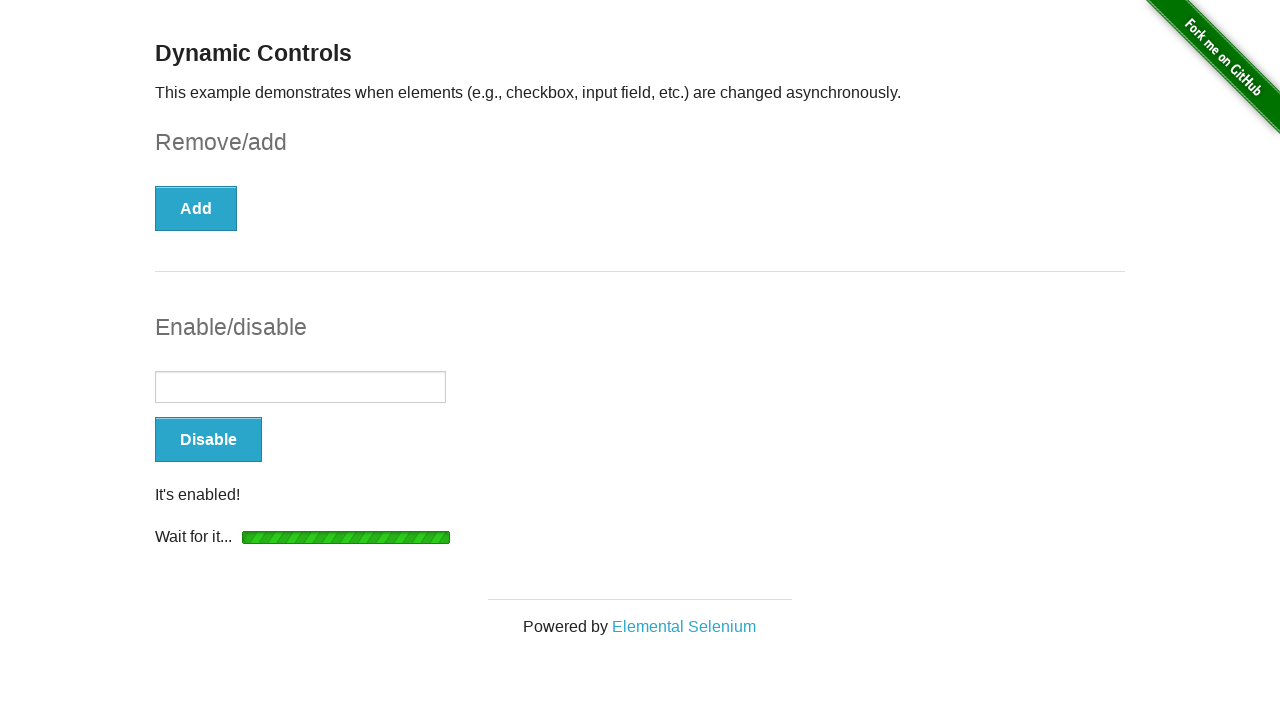